Tests a notification message page by loading it and verifying that the notification message displays "Action successful". The test includes retry logic to handle intermittent notification messages.

Starting URL: http://the-internet.herokuapp.com/notification_message

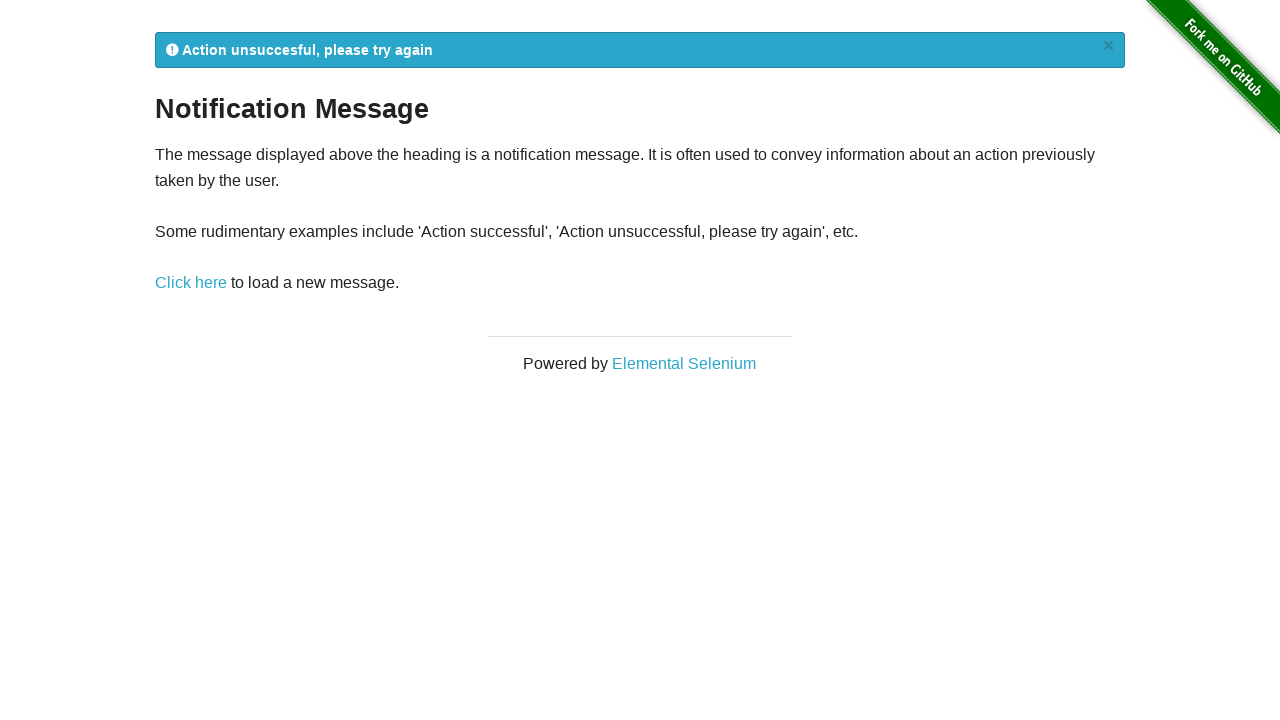

Waited for notification message element to appear
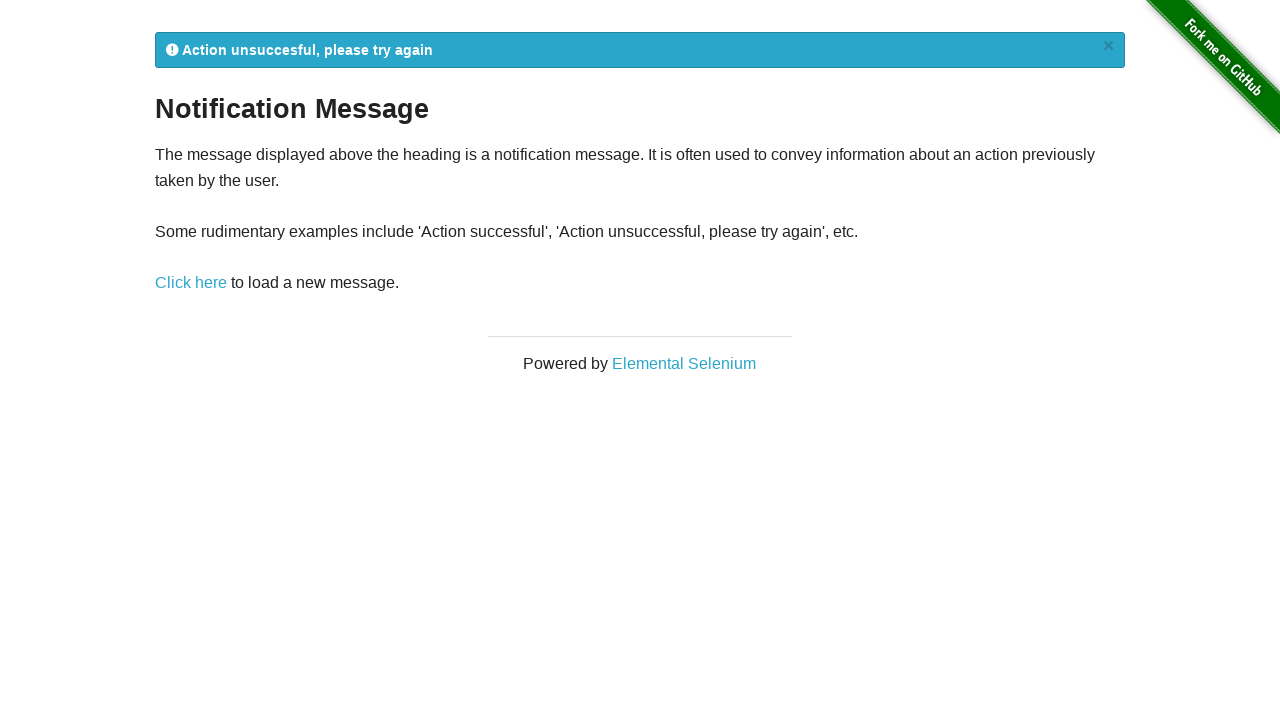

Located notification message element
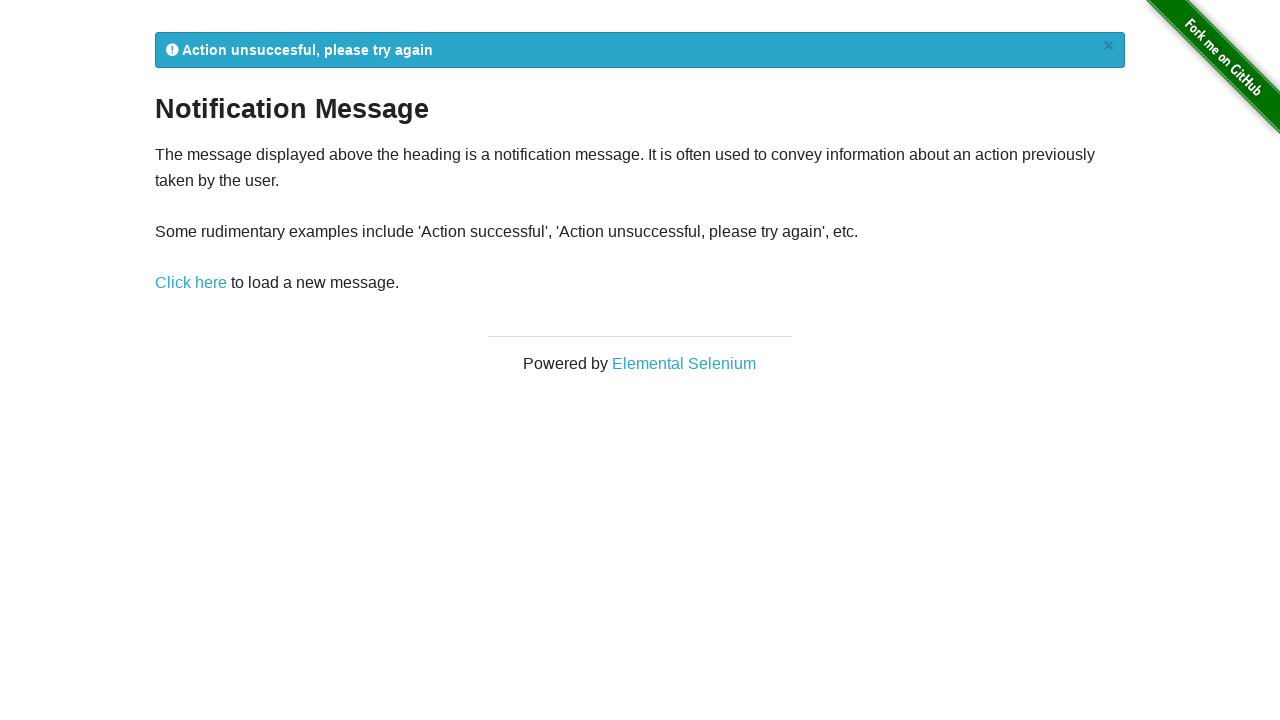

Retrieved notification text on attempt 1
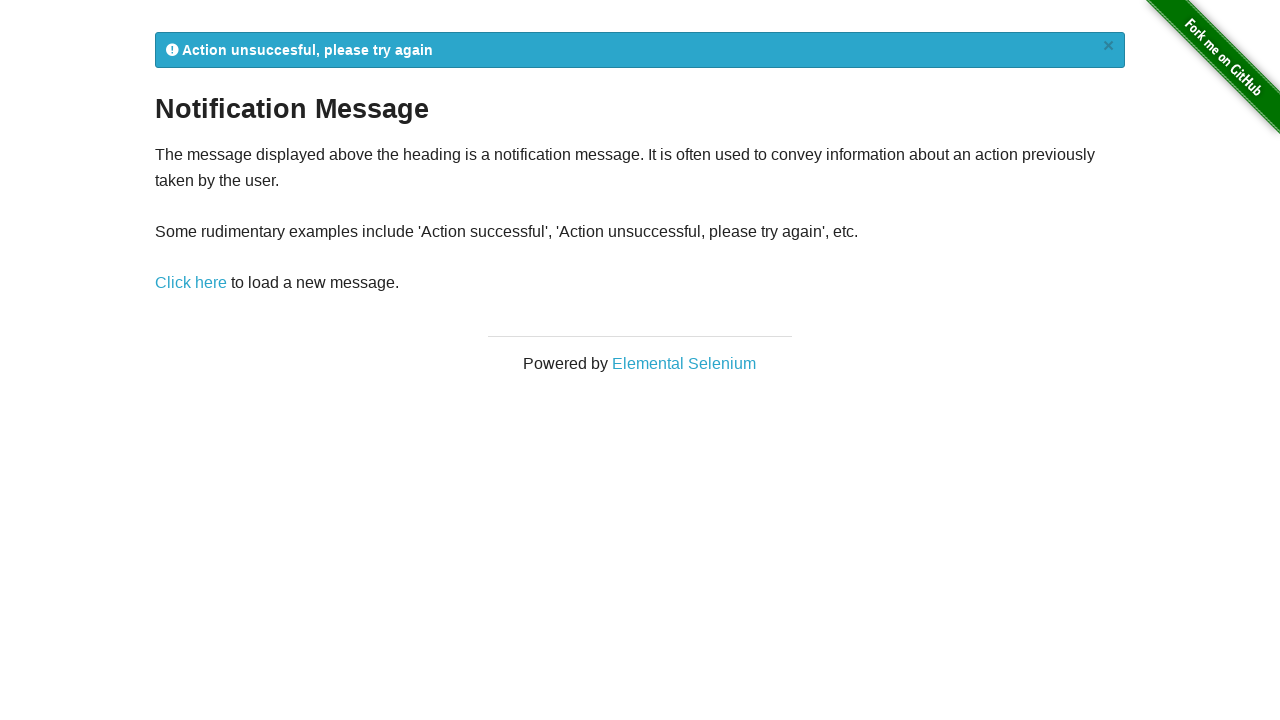

Clicked notification message link to reload at (191, 283) on a[href='/notification_message']
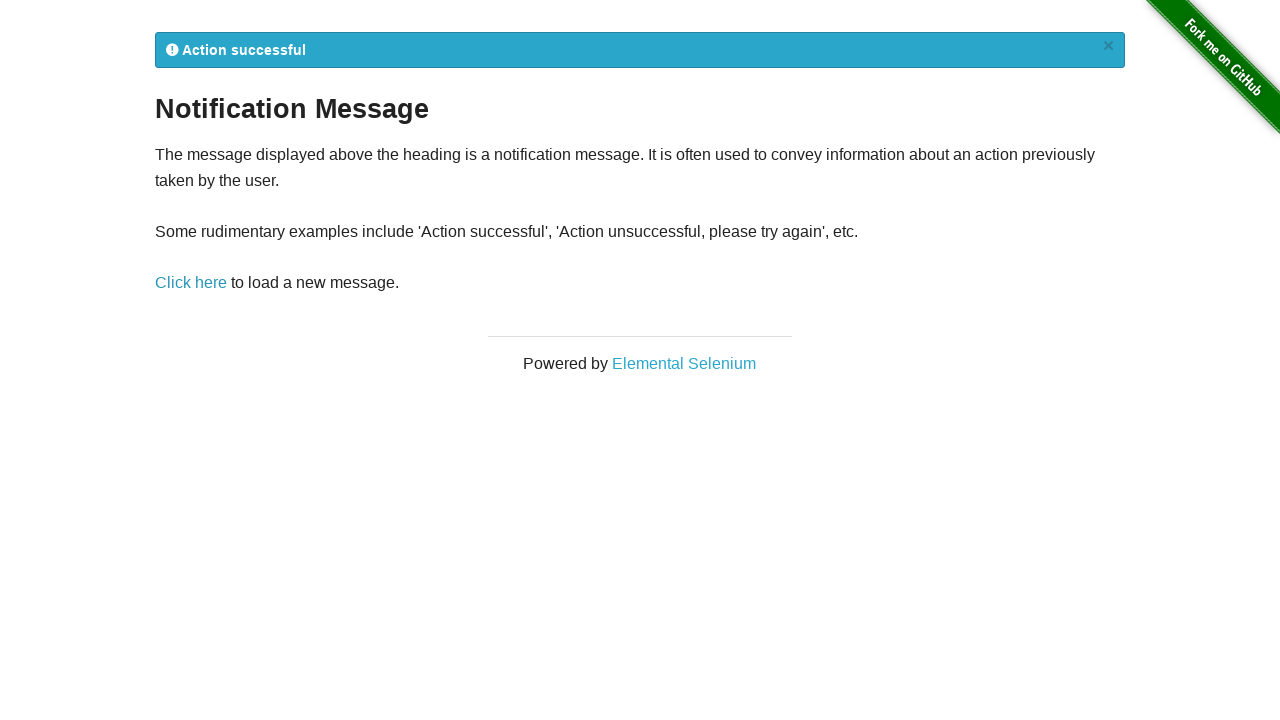

Waited for notification message to reappear after reload
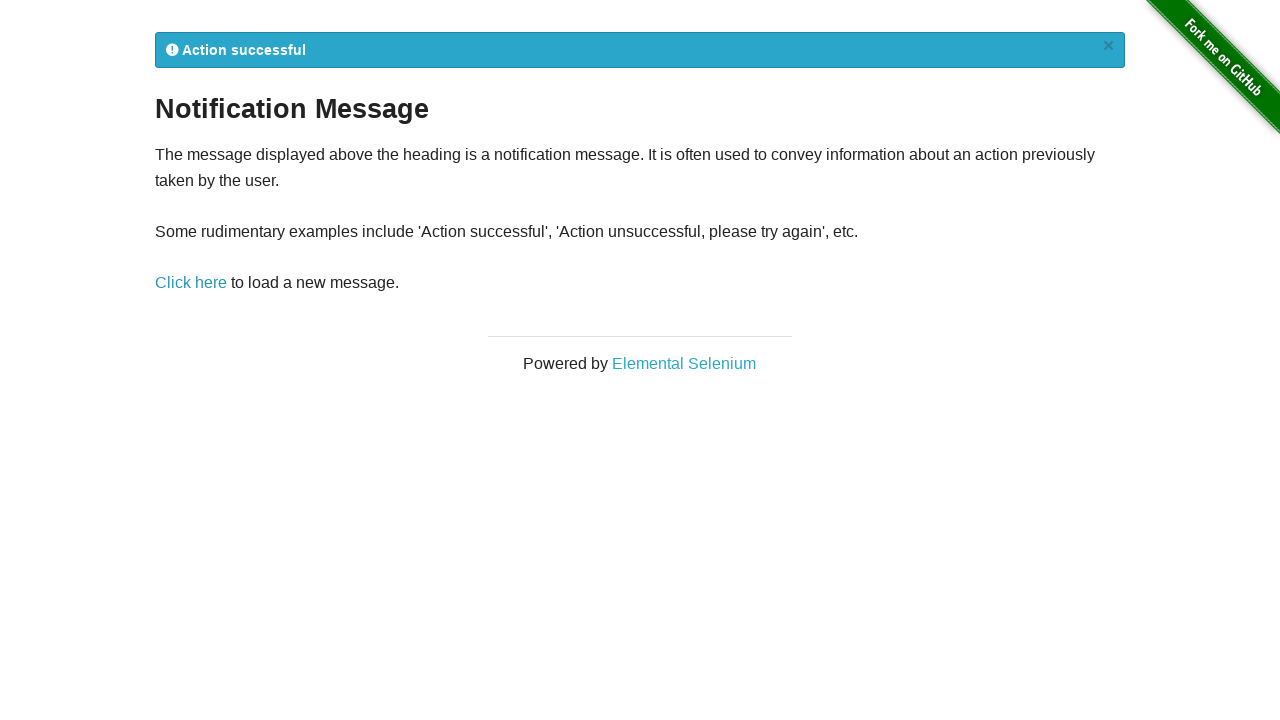

Retrieved notification text on attempt 2
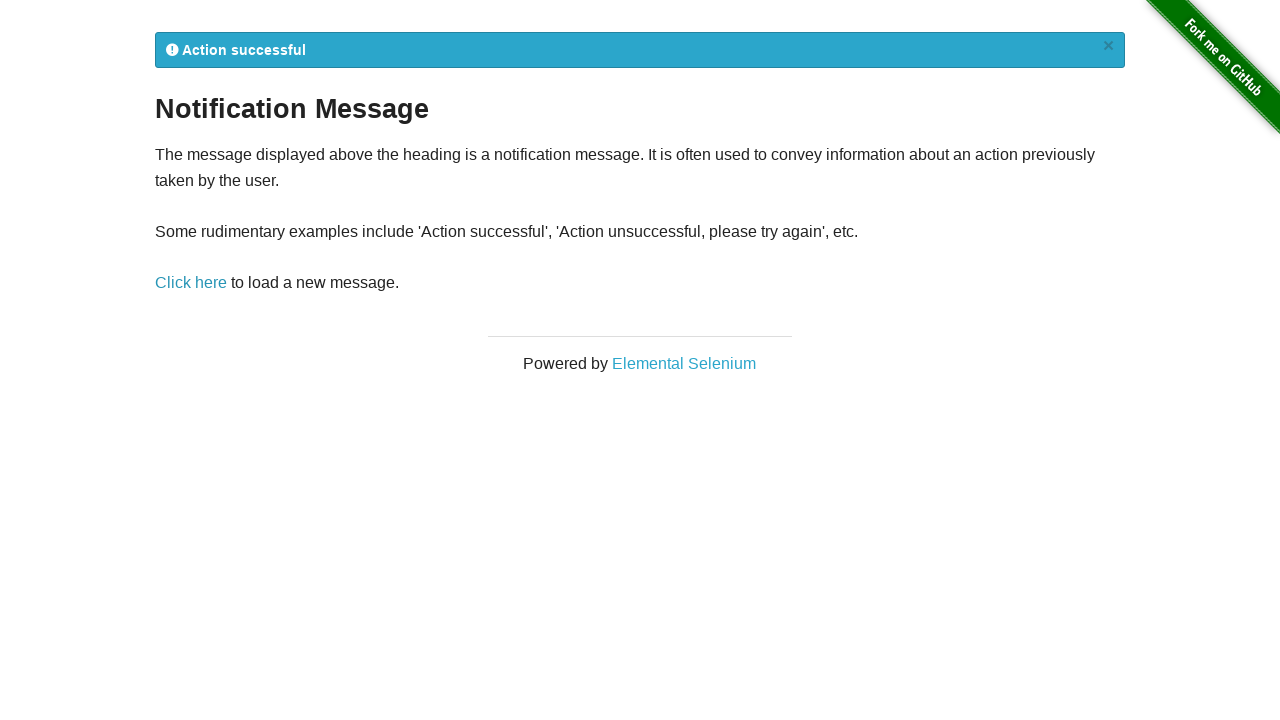

Notification message contains 'Action successful'
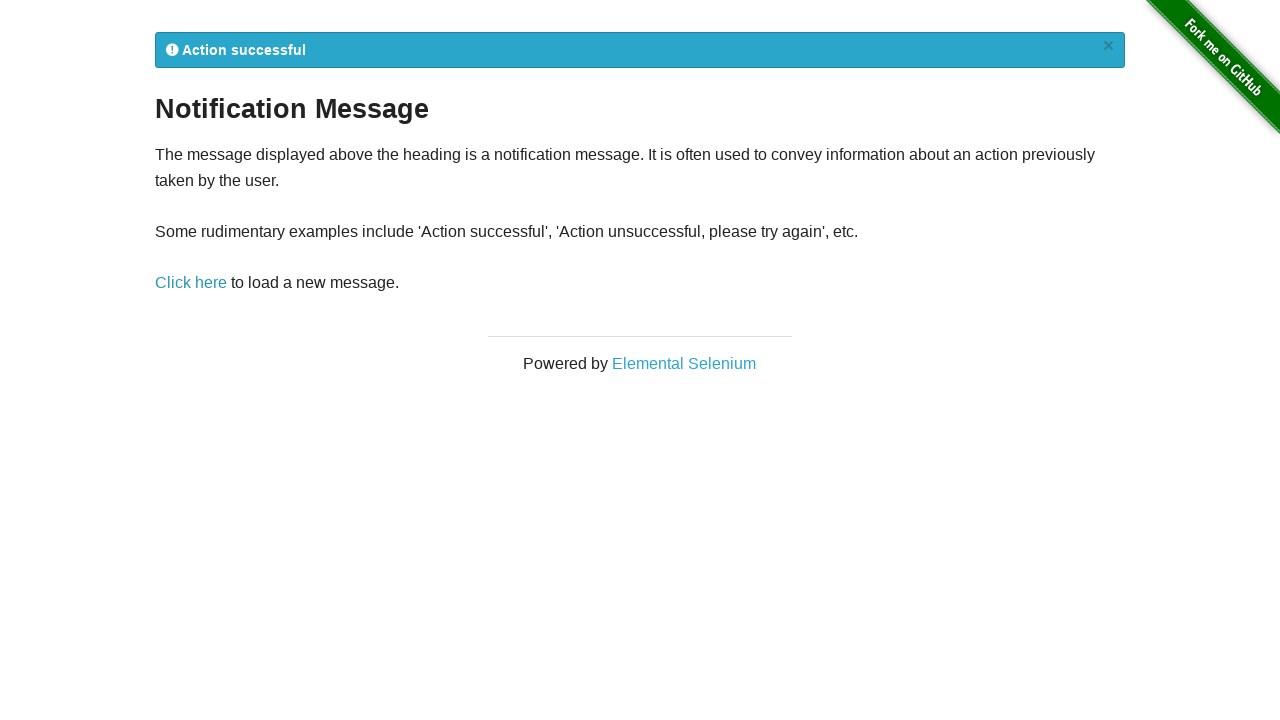

Asserted that notification message contains 'Action successful' or max retries reached
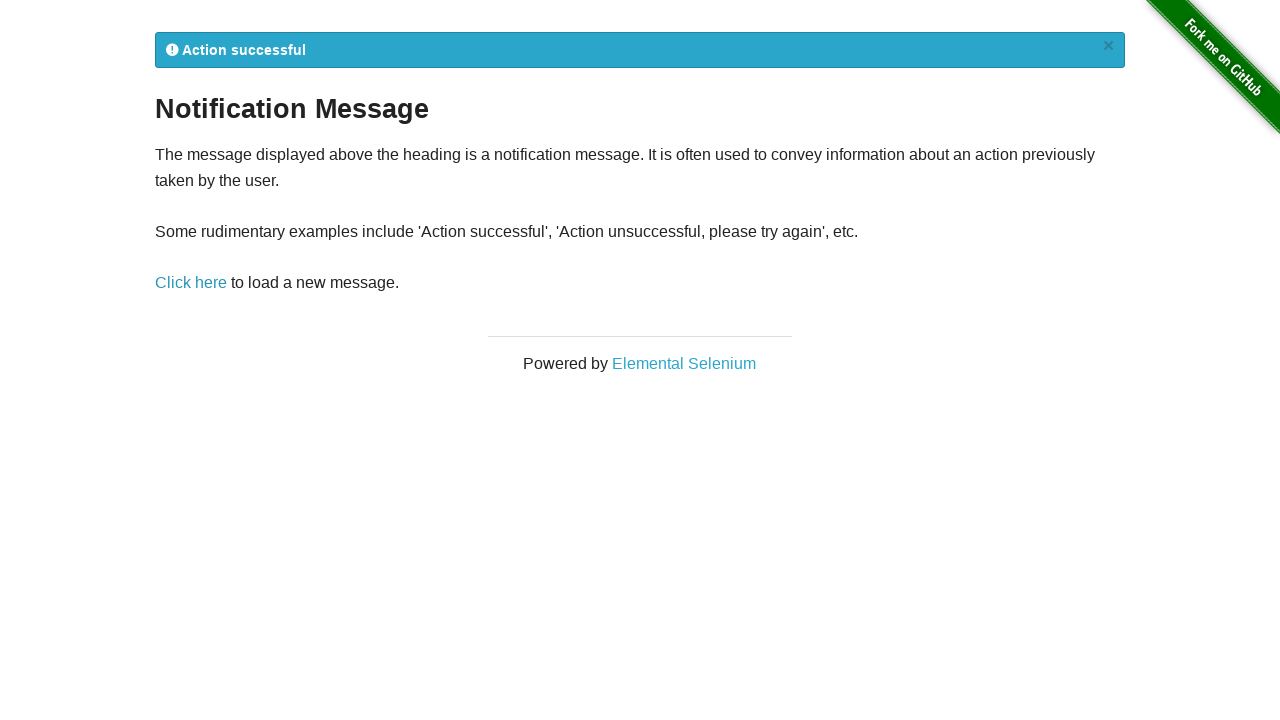

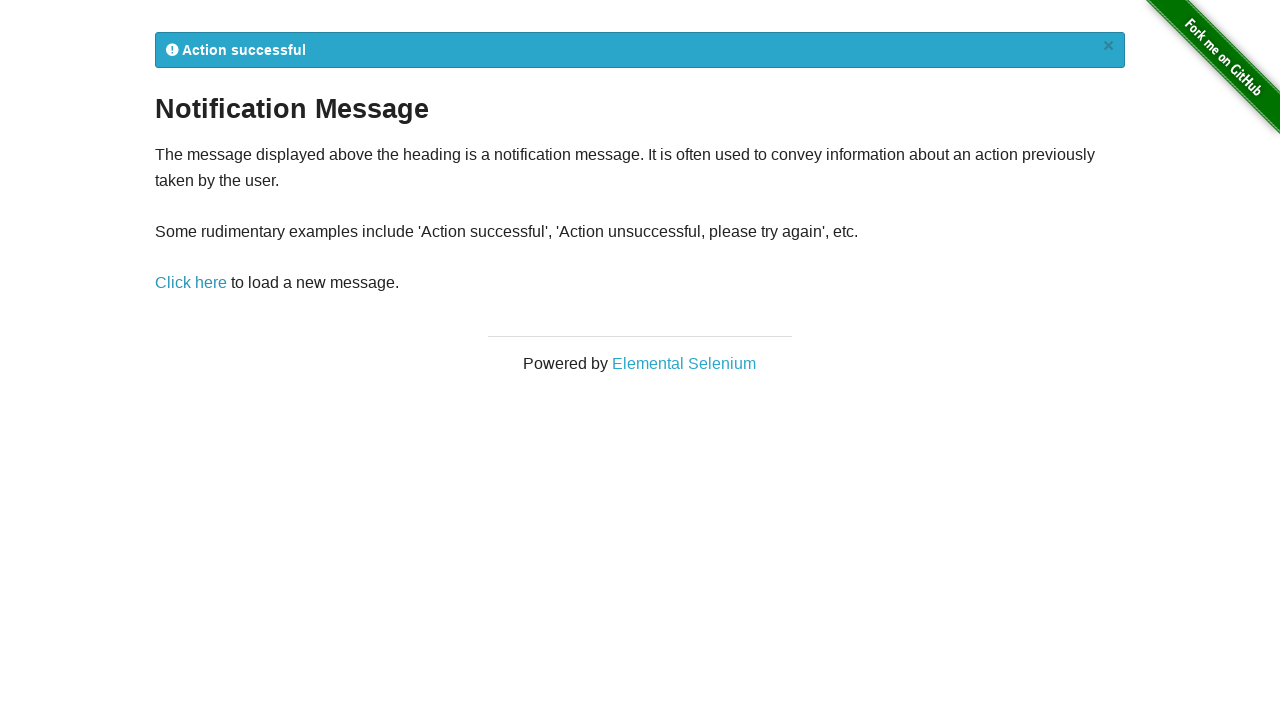